Tests a math challenge form by reading a value from the page, calculating a mathematical result (log of absolute value of 12*sin(x)), entering the answer, checking a checkbox, selecting a radio button, and submitting the form.

Starting URL: http://suninjuly.github.io/math.html

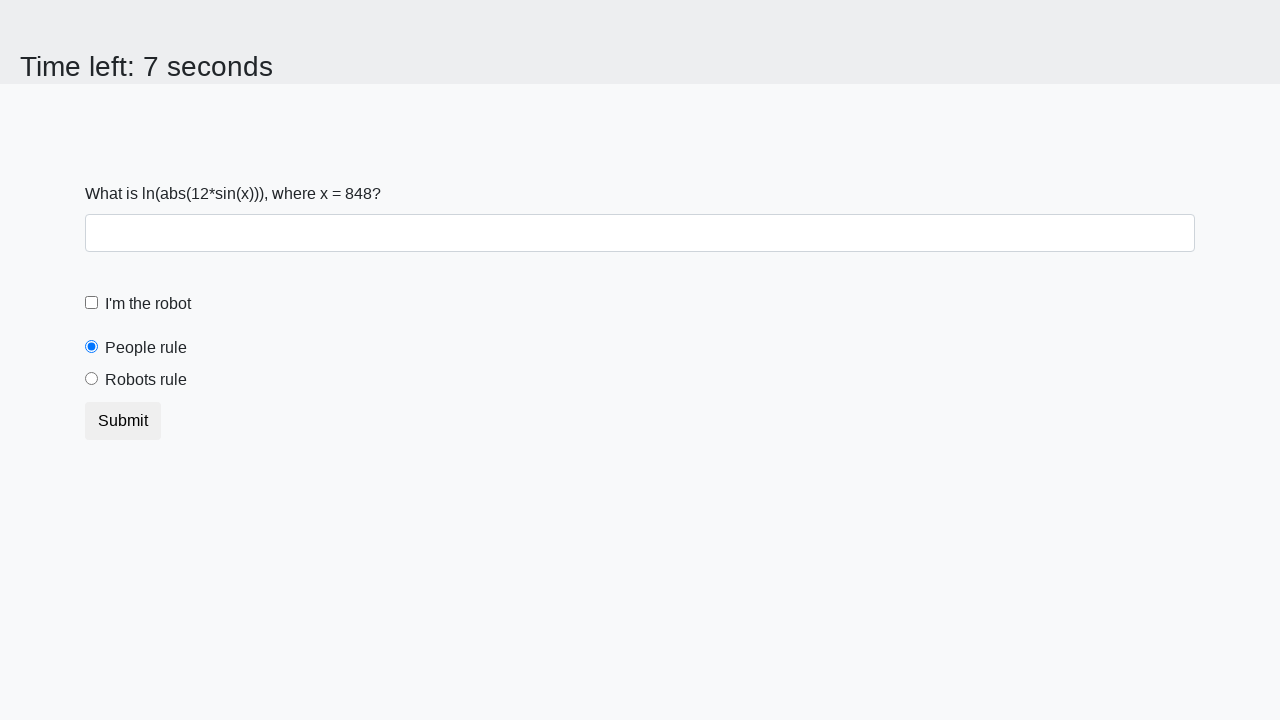

Located and read x value from #input_value element
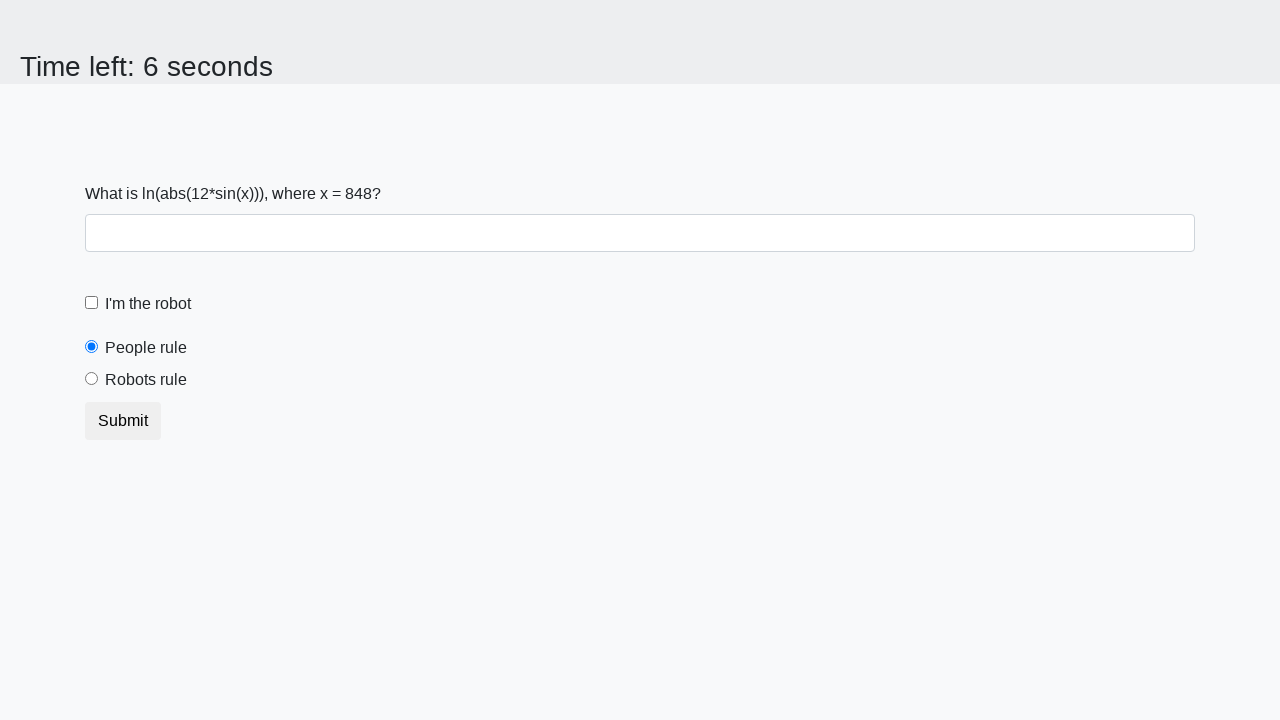

Calculated answer: log(abs(12*sin(848))) = 1.0064687495975595
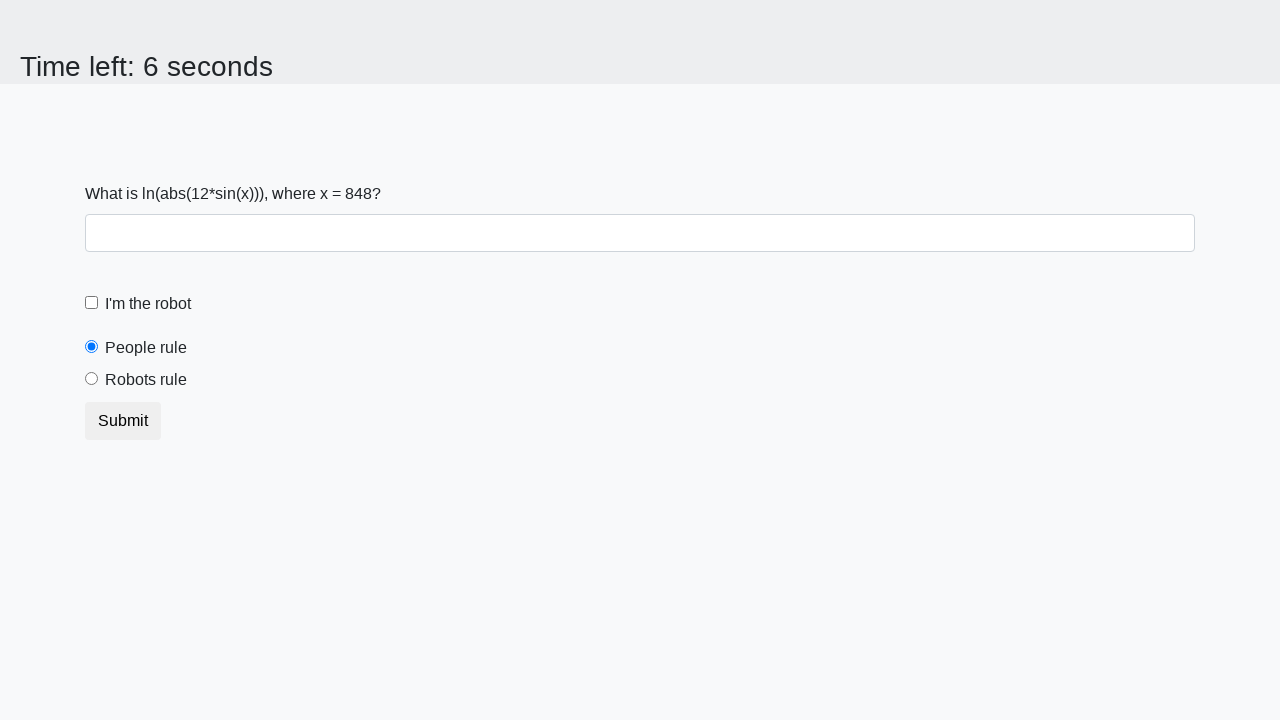

Filled answer field with calculated value: 1.0064687495975595 on #answer
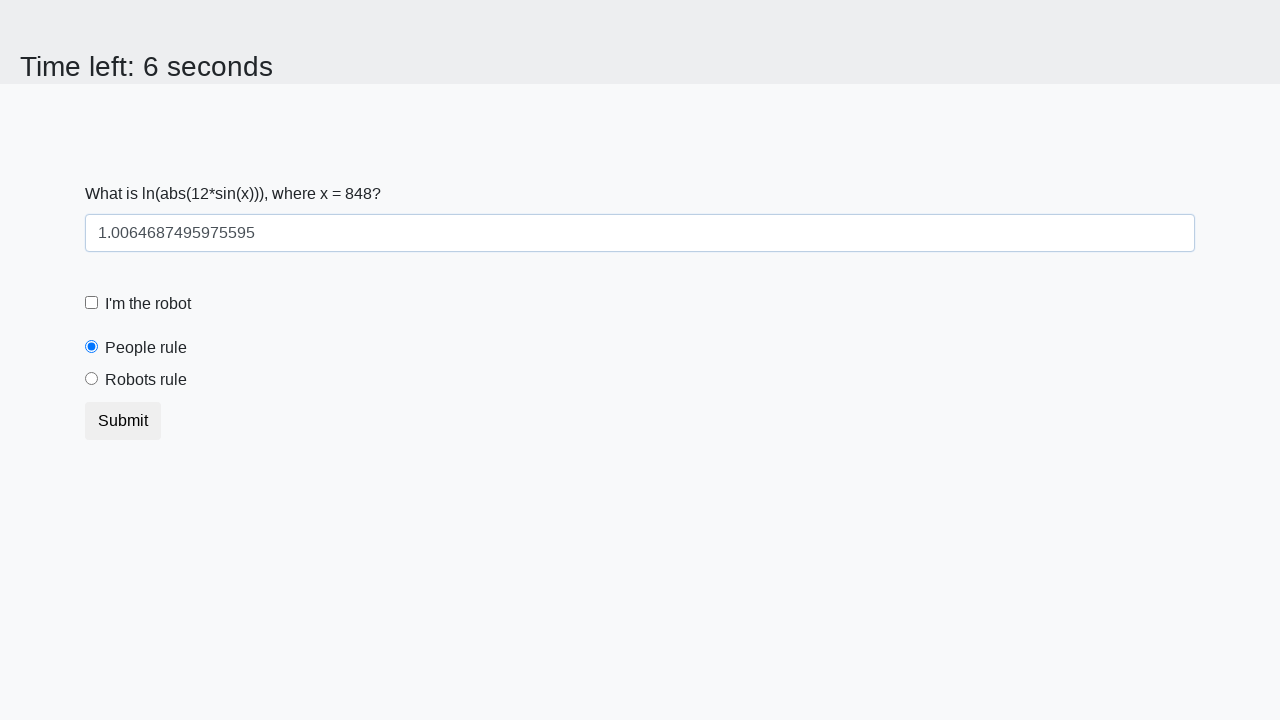

Checked the robot checkbox (#robotCheckbox) at (92, 303) on #robotCheckbox
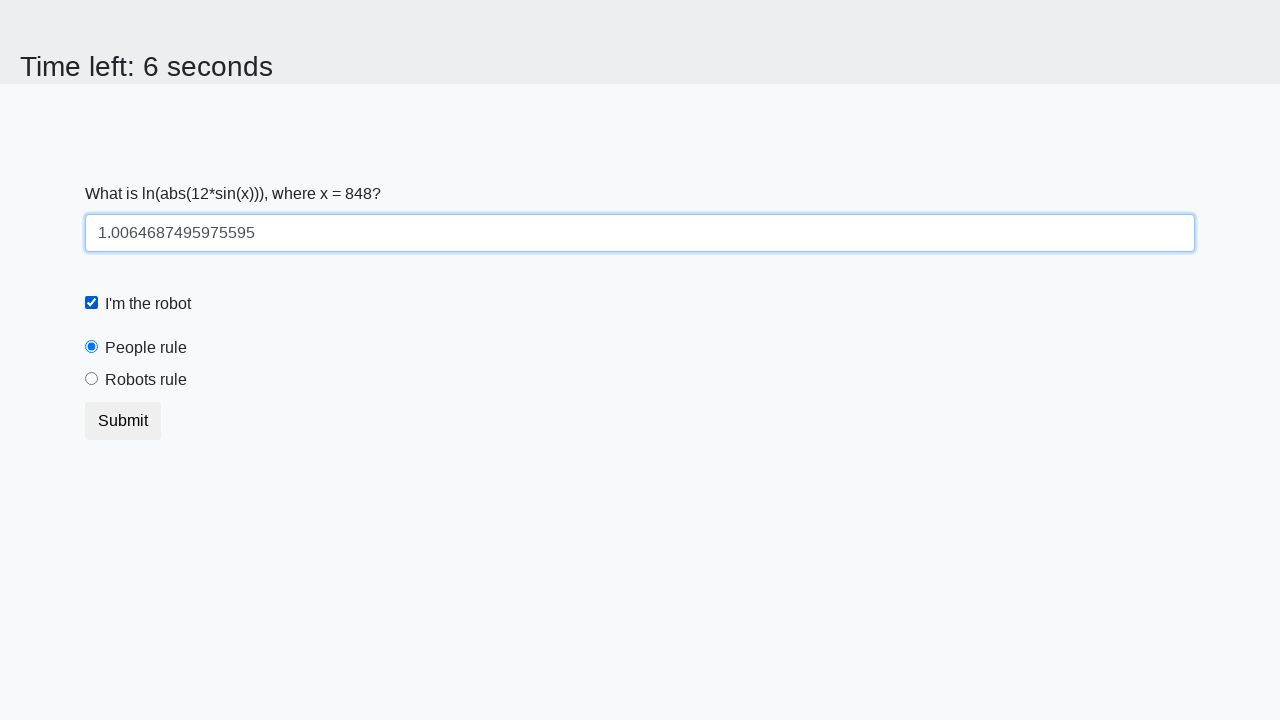

Selected the radio button (#robotsRule) at (92, 379) on #robotsRule
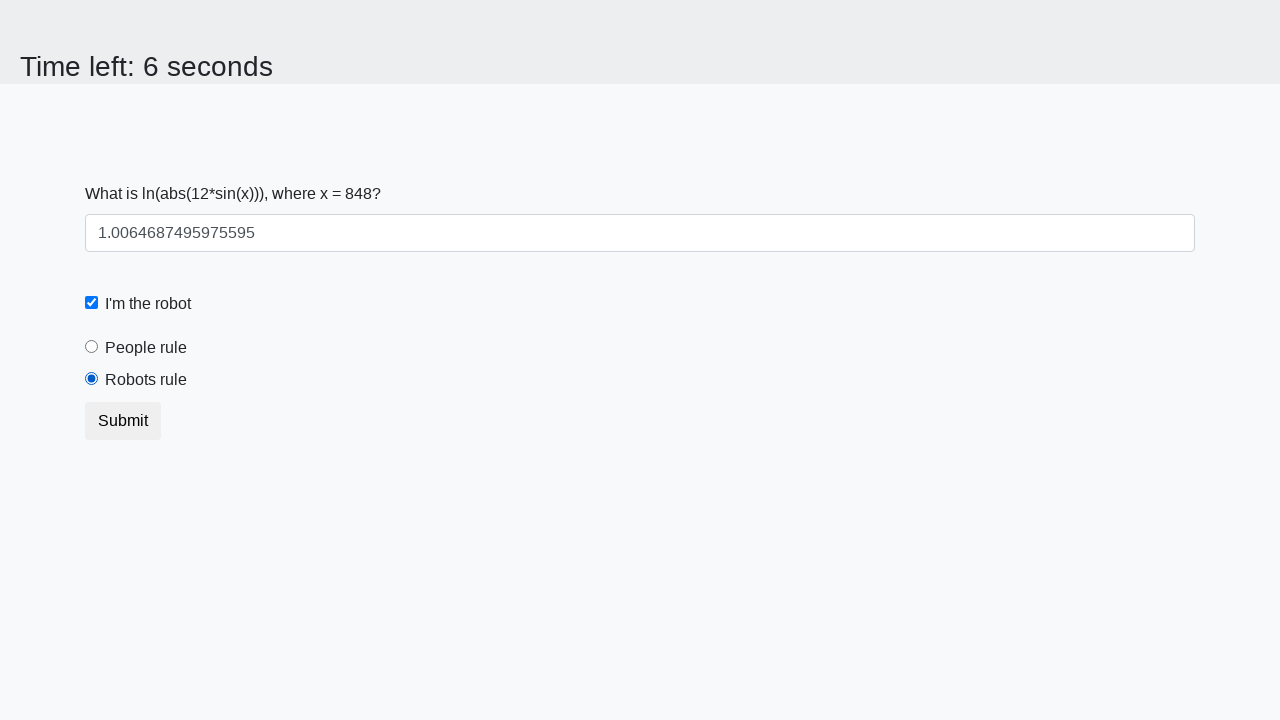

Clicked the submit button (button.btn) at (123, 421) on button.btn
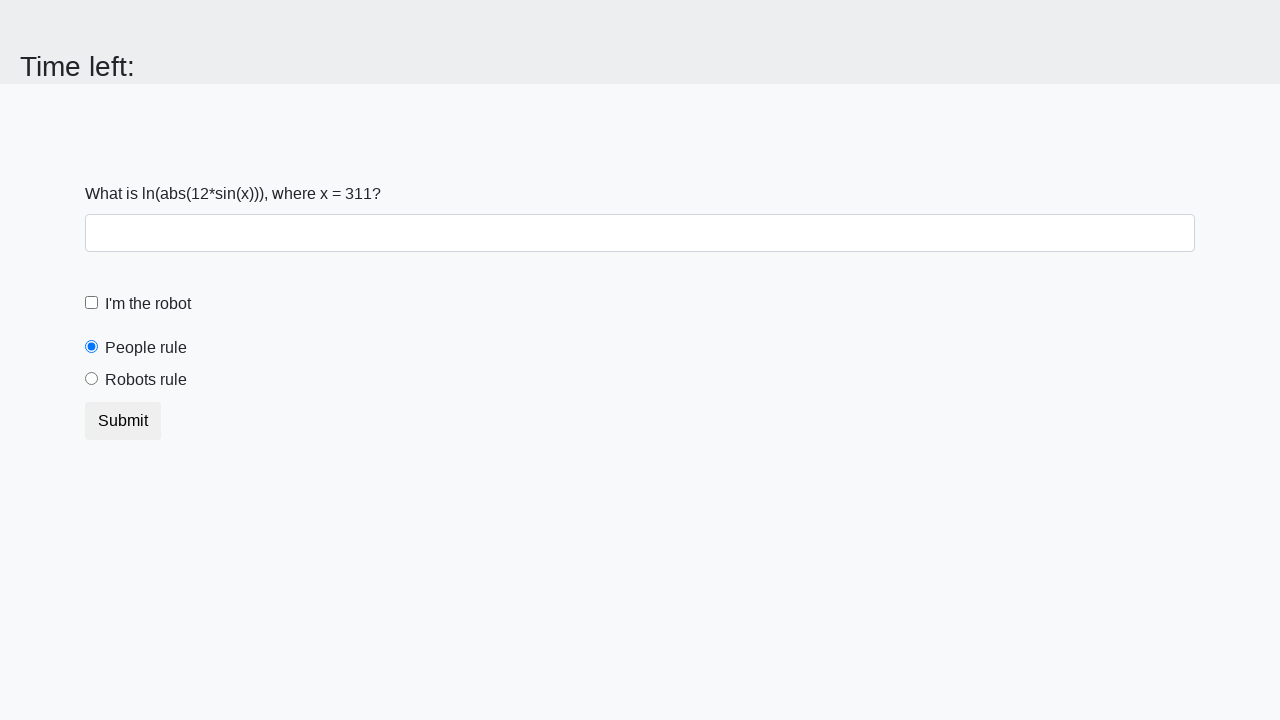

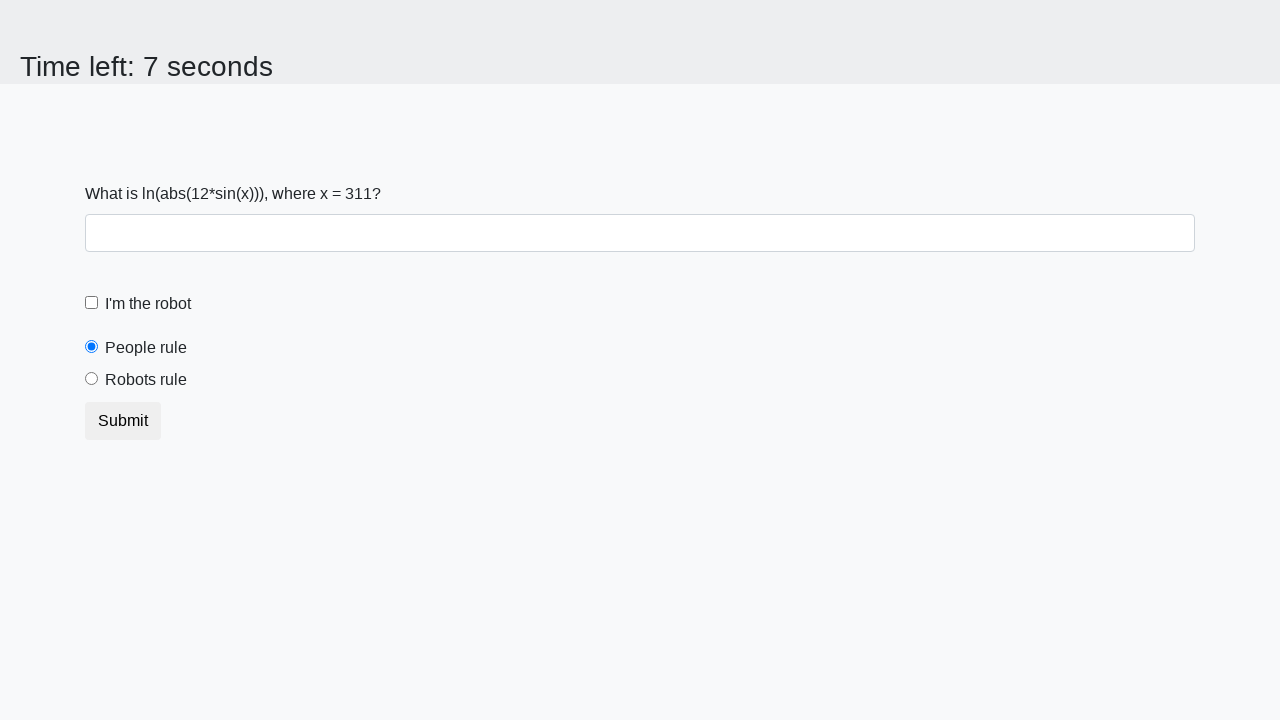